Tests that clicking on the Due column header twice sorts the table data in descending order.

Starting URL: http://the-internet.herokuapp.com/tables

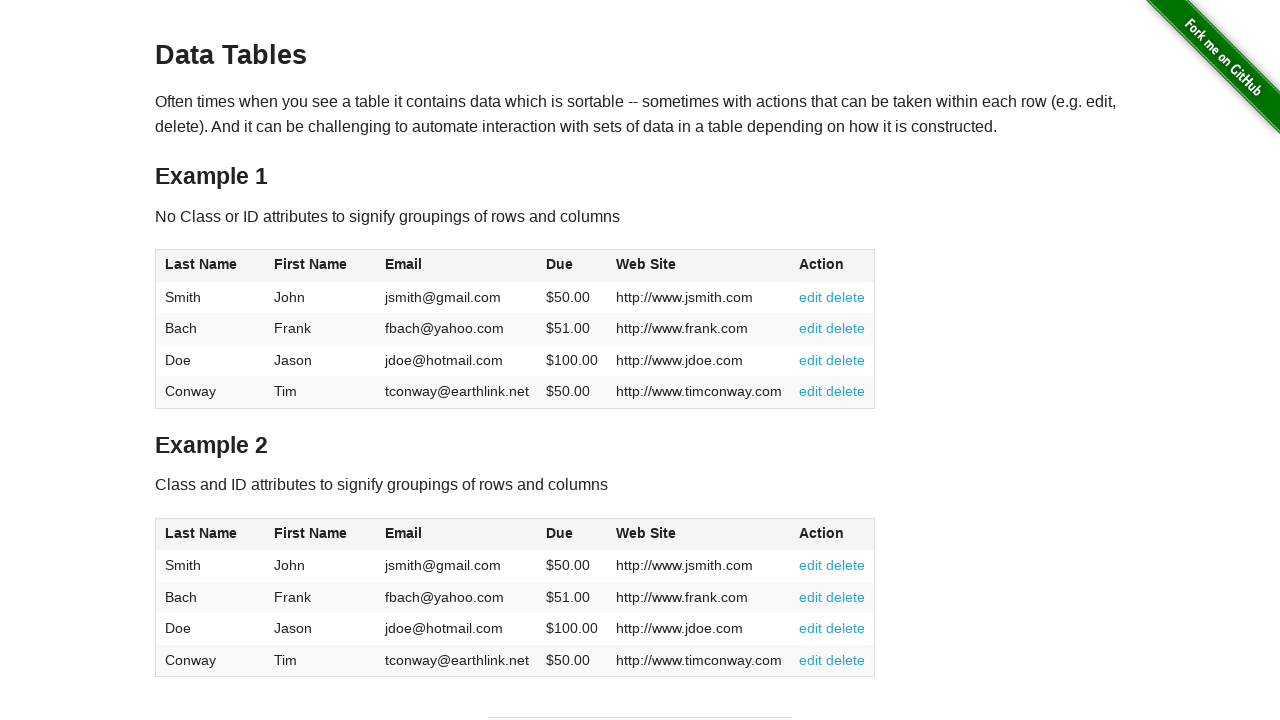

Clicked Due column header (4th column) first time for ascending sort at (572, 266) on #table1 thead tr th:nth-of-type(4)
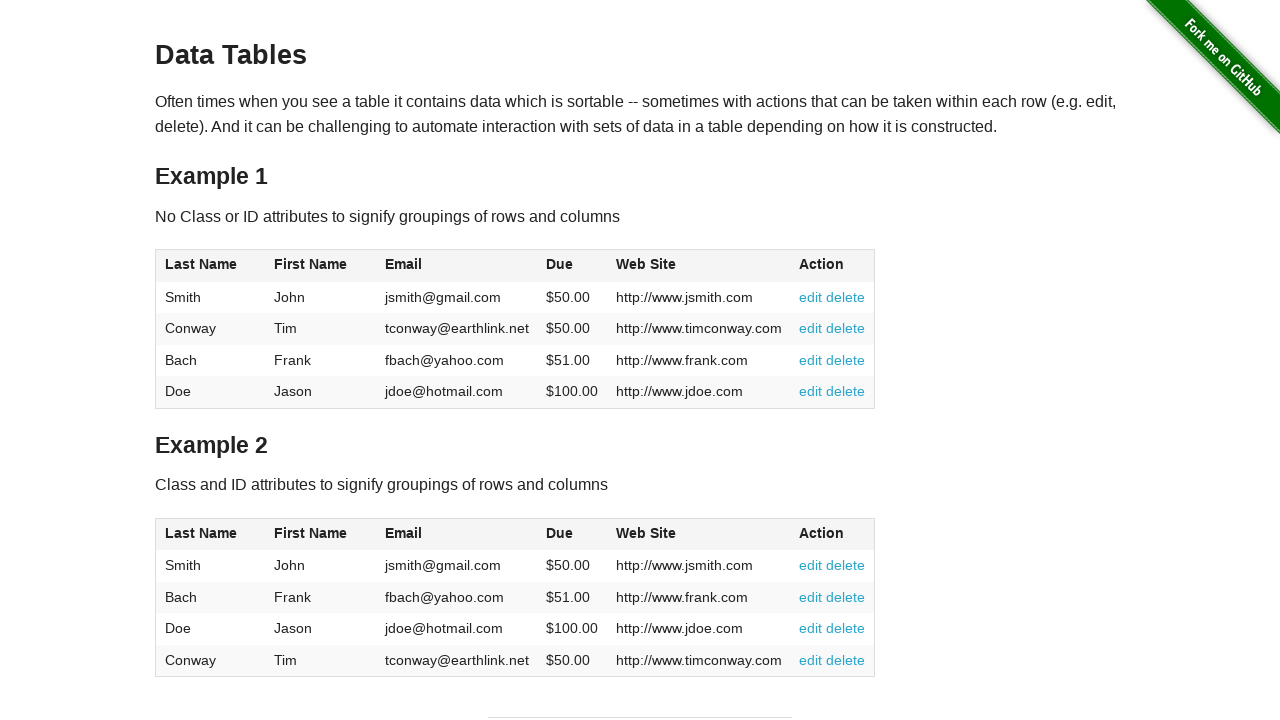

Clicked Due column header second time for descending sort at (572, 266) on #table1 thead tr th:nth-of-type(4)
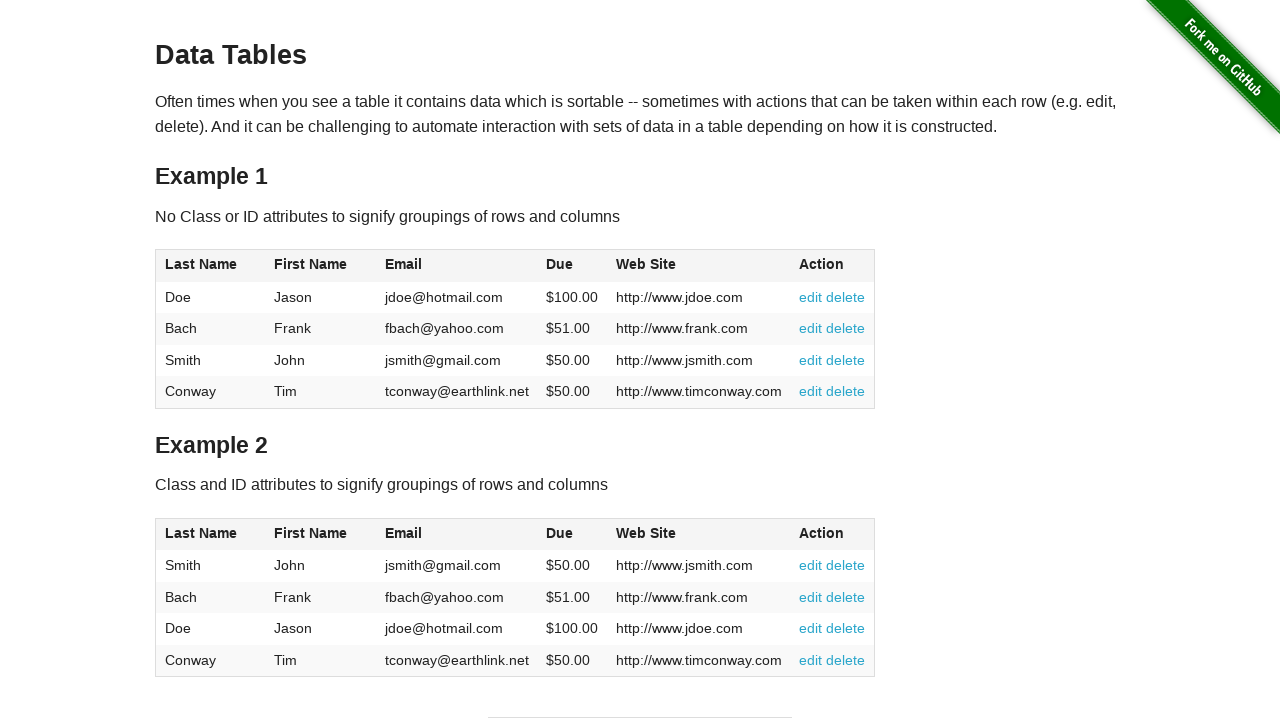

Table sorted in descending order by Due column
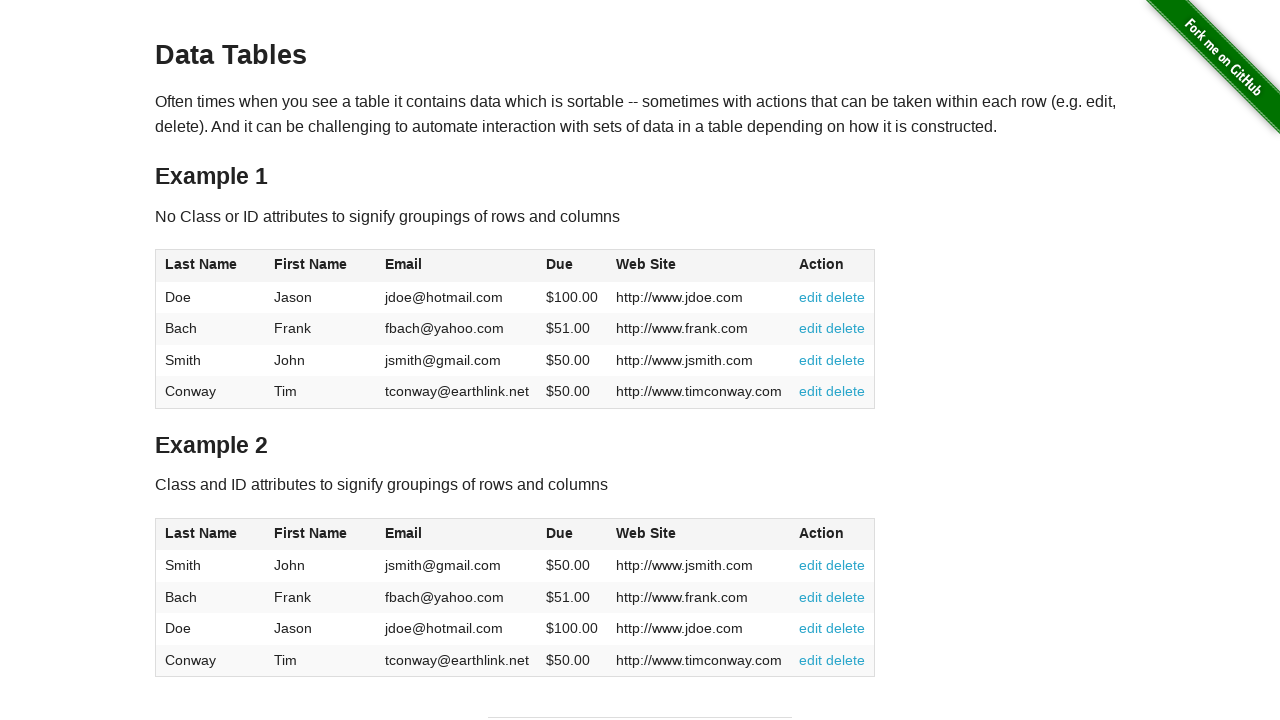

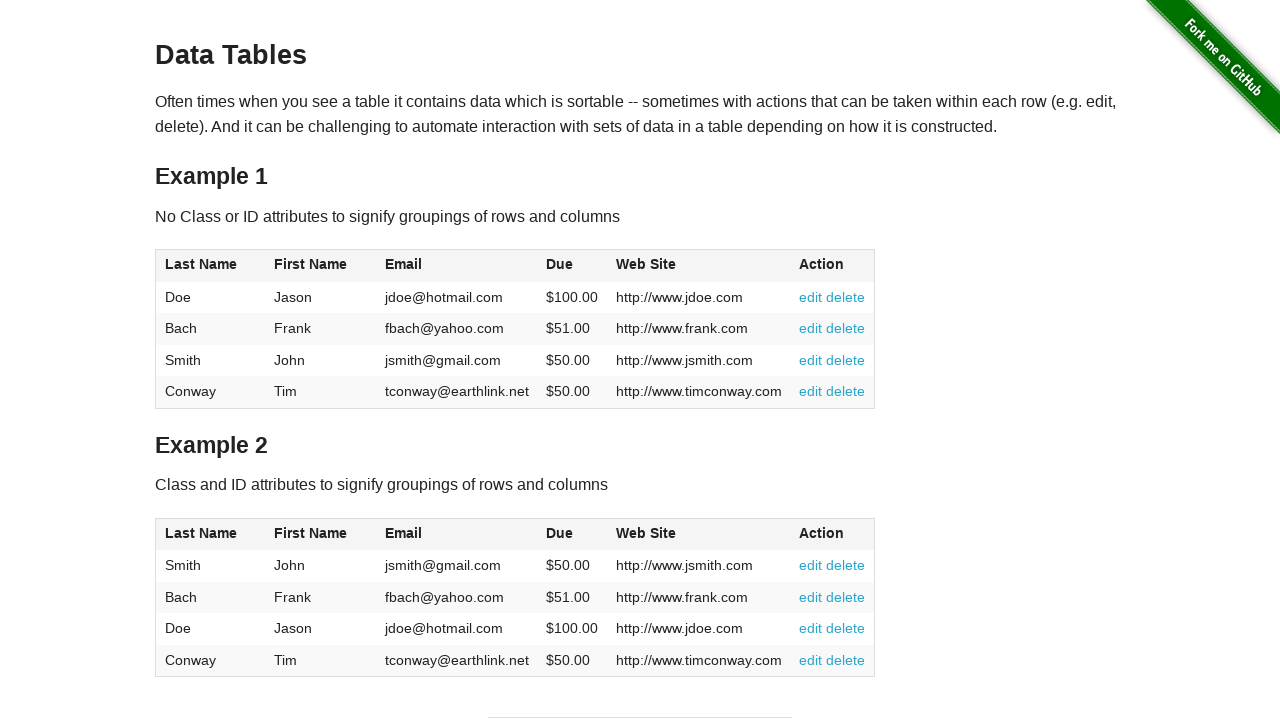